Tests the Payment Options footer links on Best Buy homepage by clicking each link and navigating back

Starting URL: https://www.bestbuy.com/?intl=nosplash

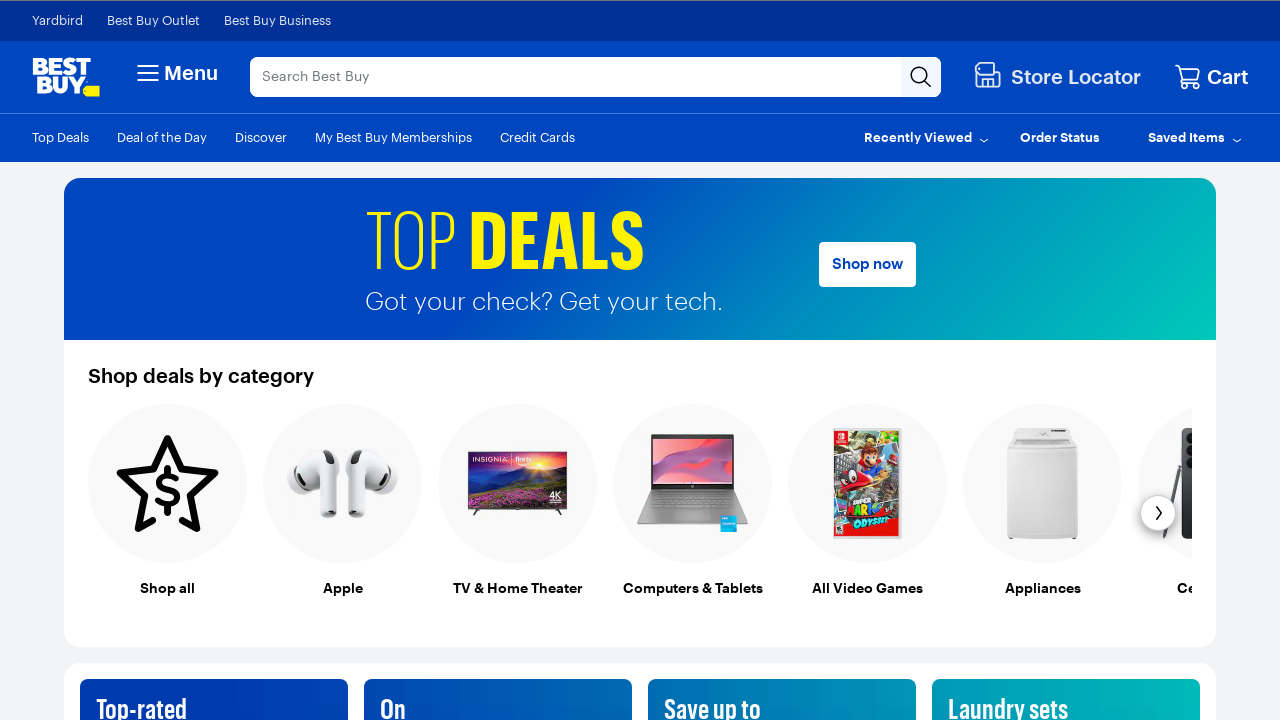

Scrolled to bottom of Best Buy homepage
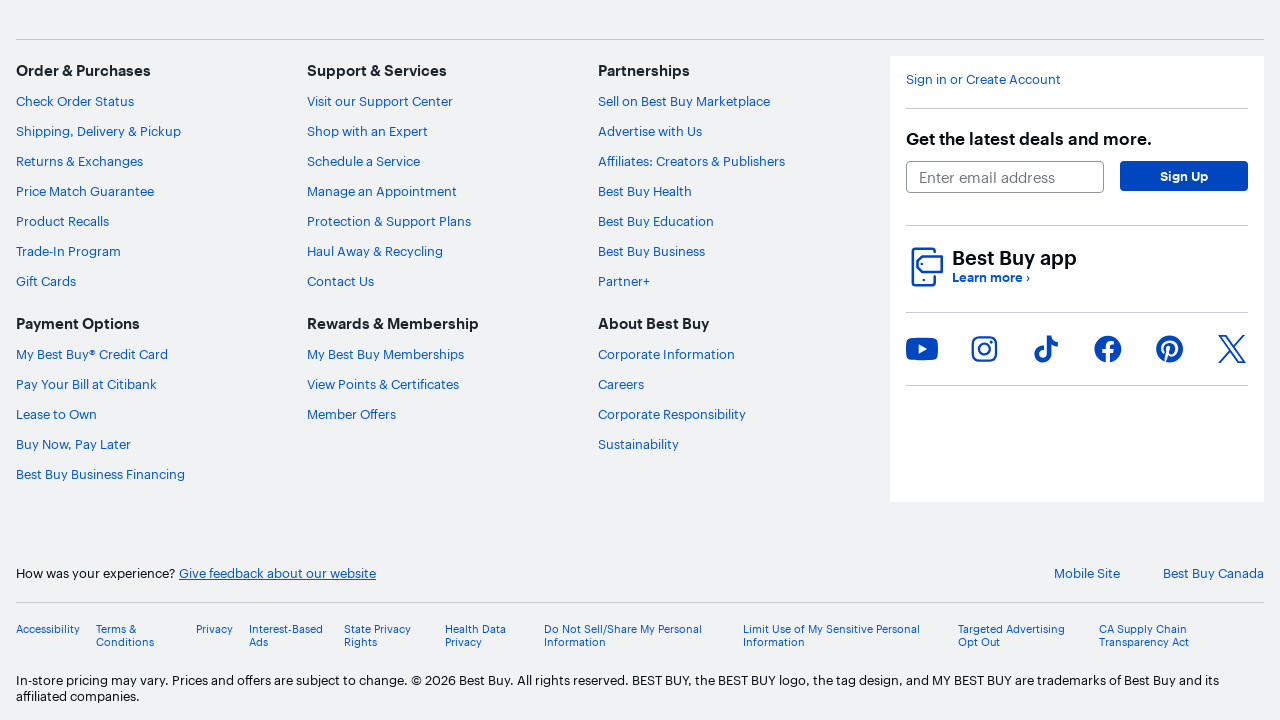

No promotional popup detected on button:text('No, Thanks')
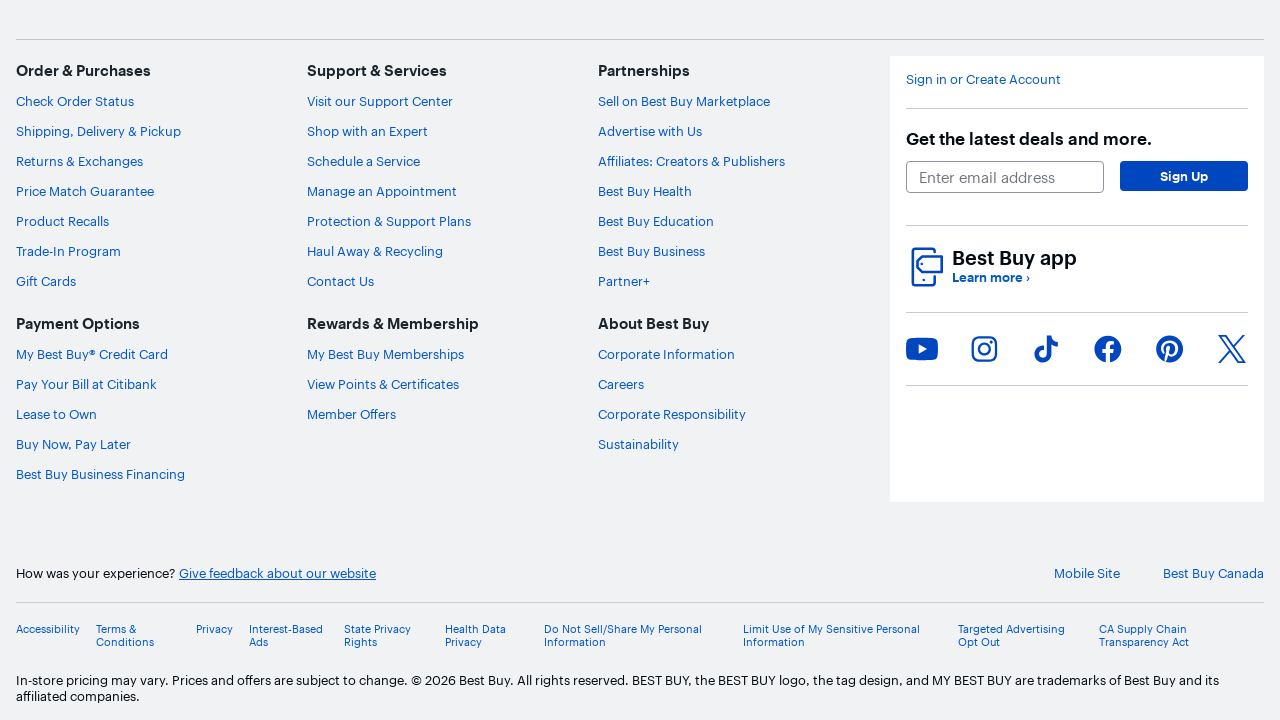

Clicked 'My Best Buy® Credit Card' payment option link at (92, 354) on a:text('My Best Buy® Credit Card')
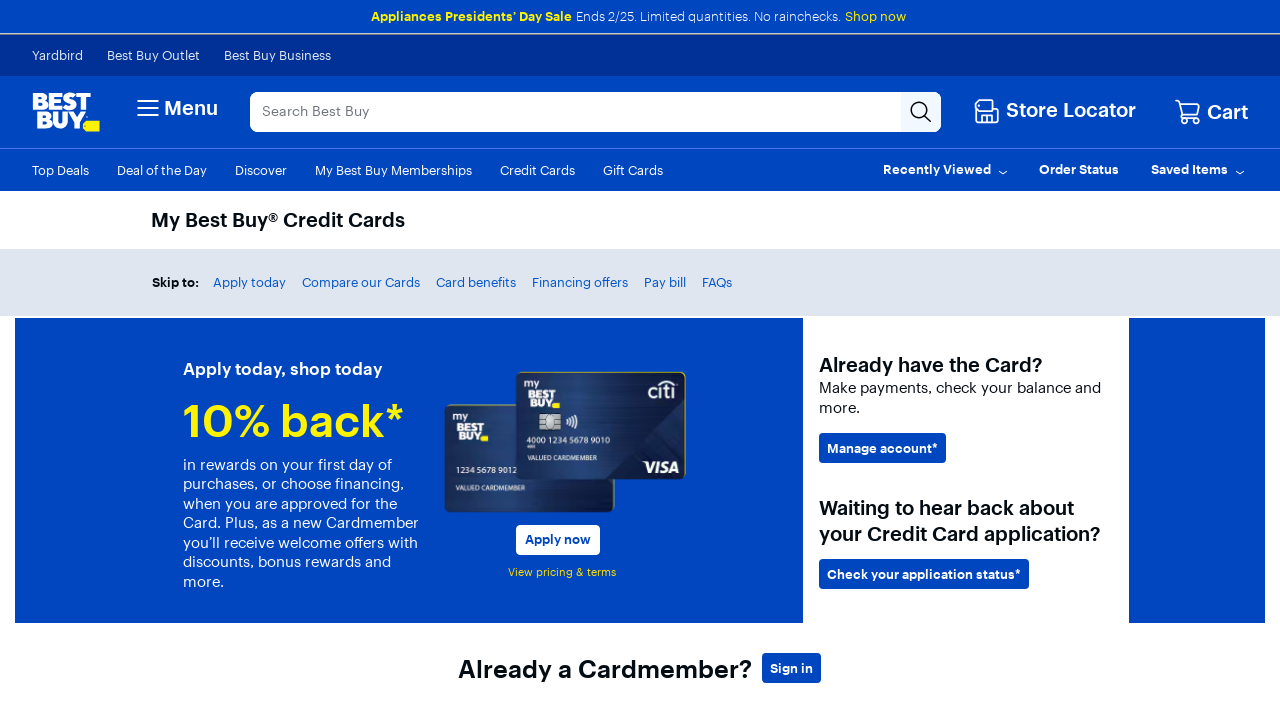

Navigated back to Best Buy homepage from My Best Buy® Credit Card page
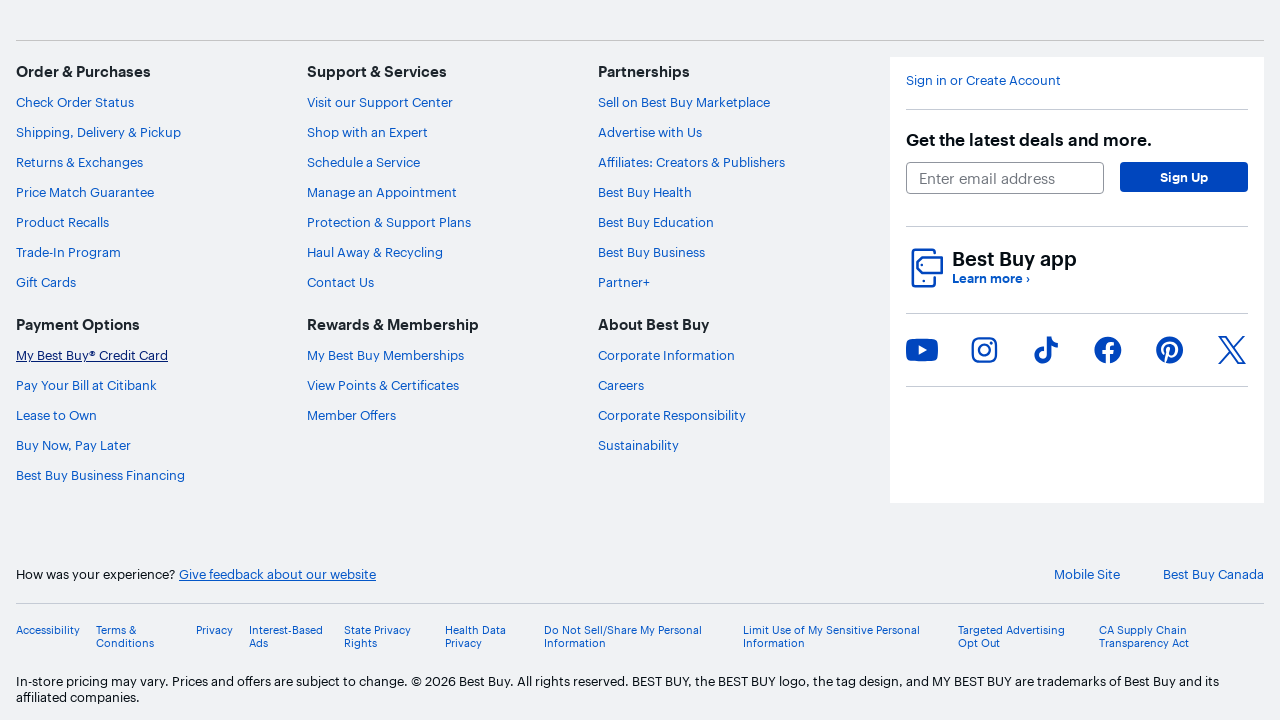

Clicked 'Pay Your Bill at Citibank' payment option link at (86, 385) on a:text('Pay Your Bill at Citibank')
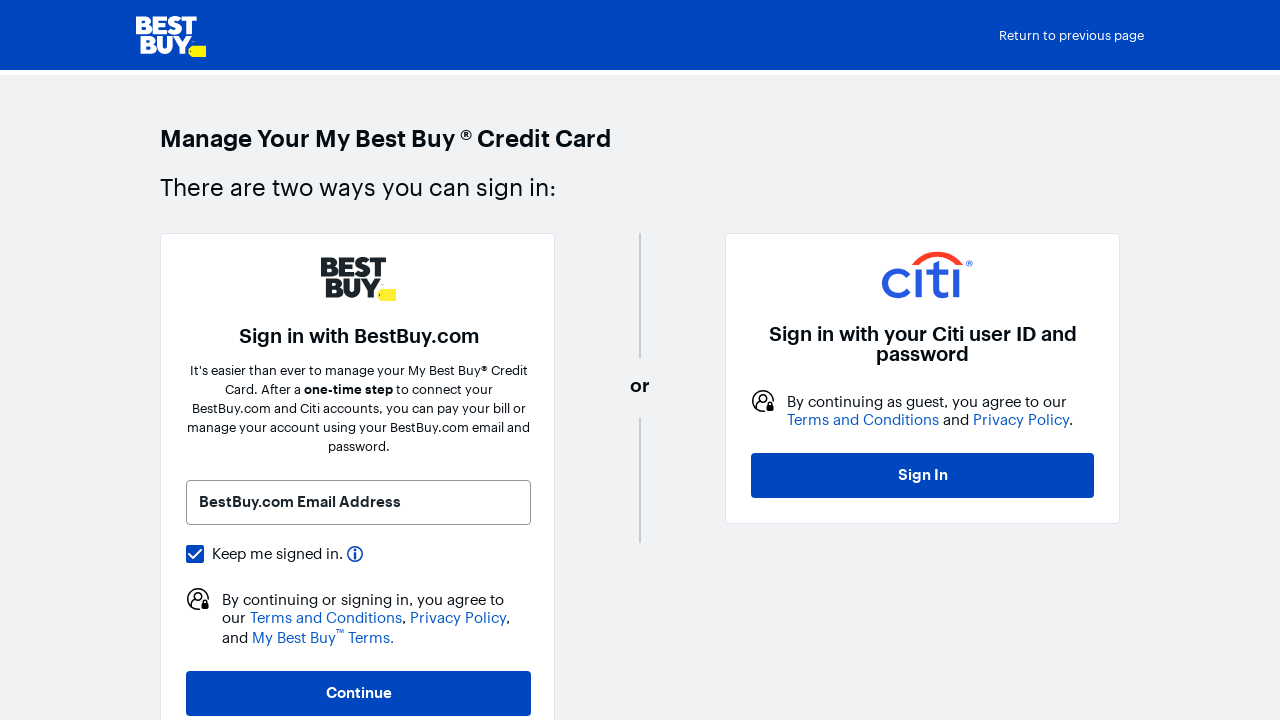

Navigated back to Best Buy homepage from Citibank payment page
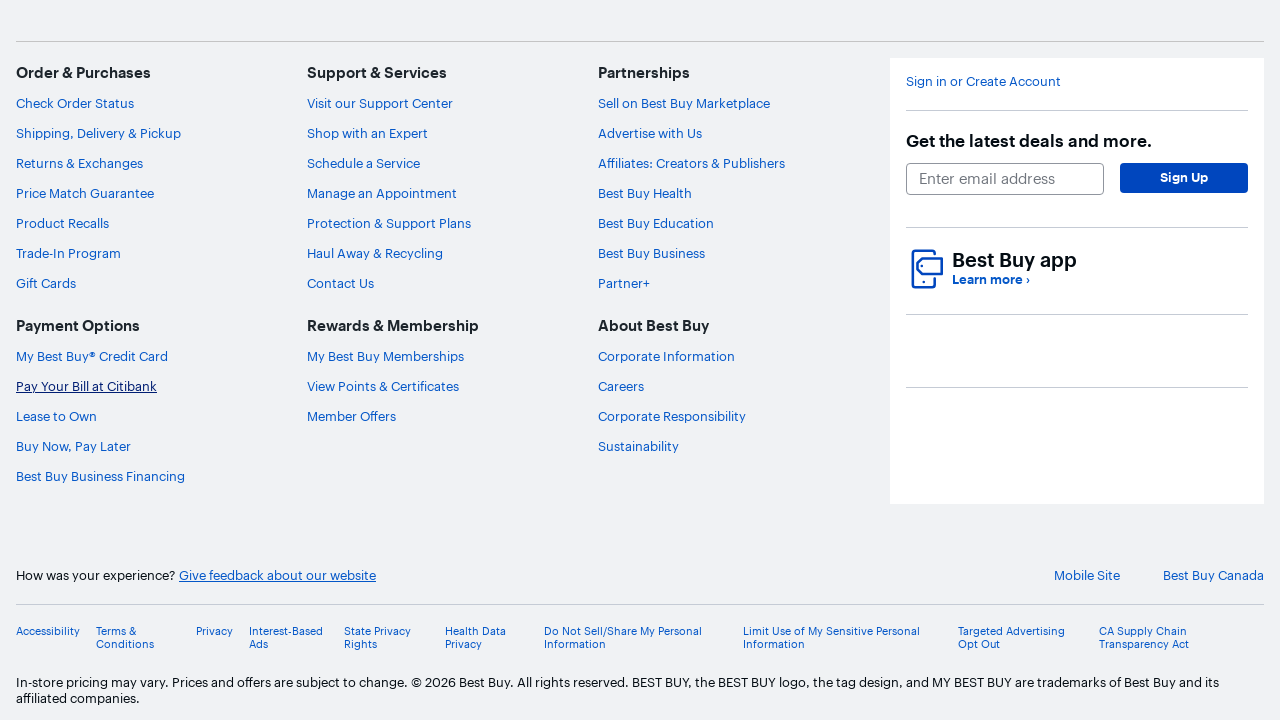

Clicked 'Lease to Own' payment option link at (56, 416) on a:text('Lease to Own')
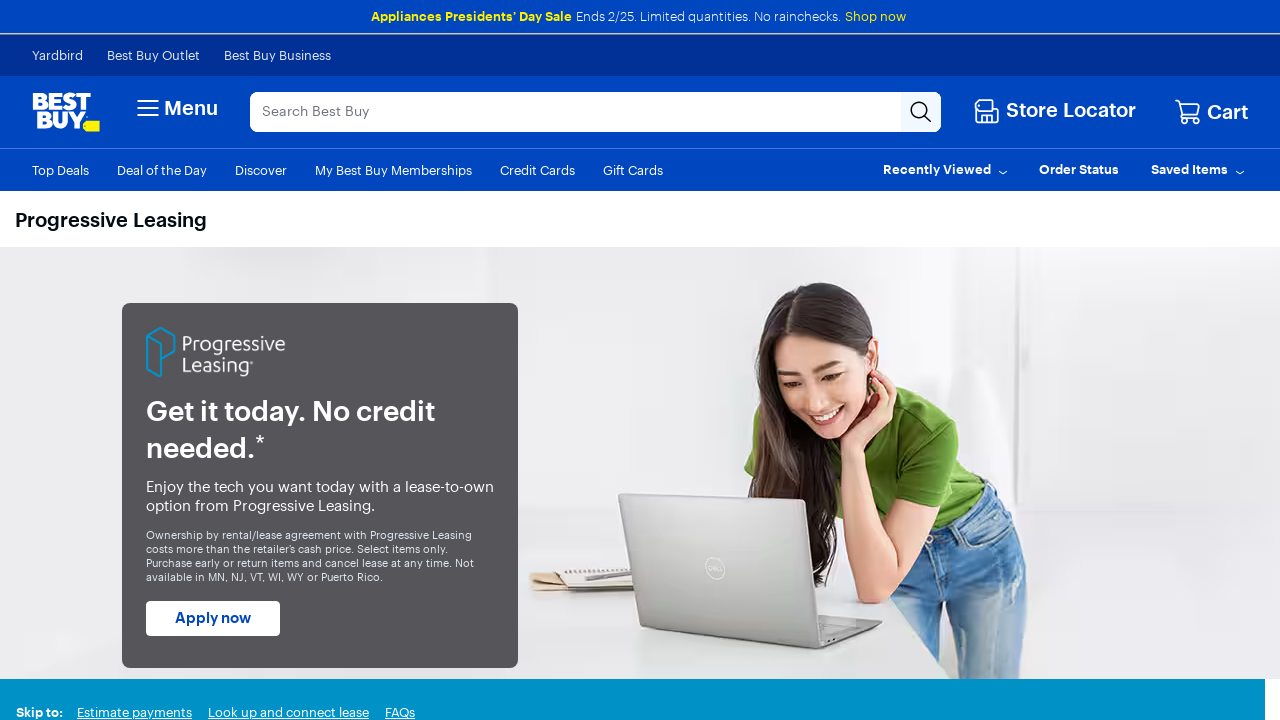

Navigated back to Best Buy homepage from Lease to Own page
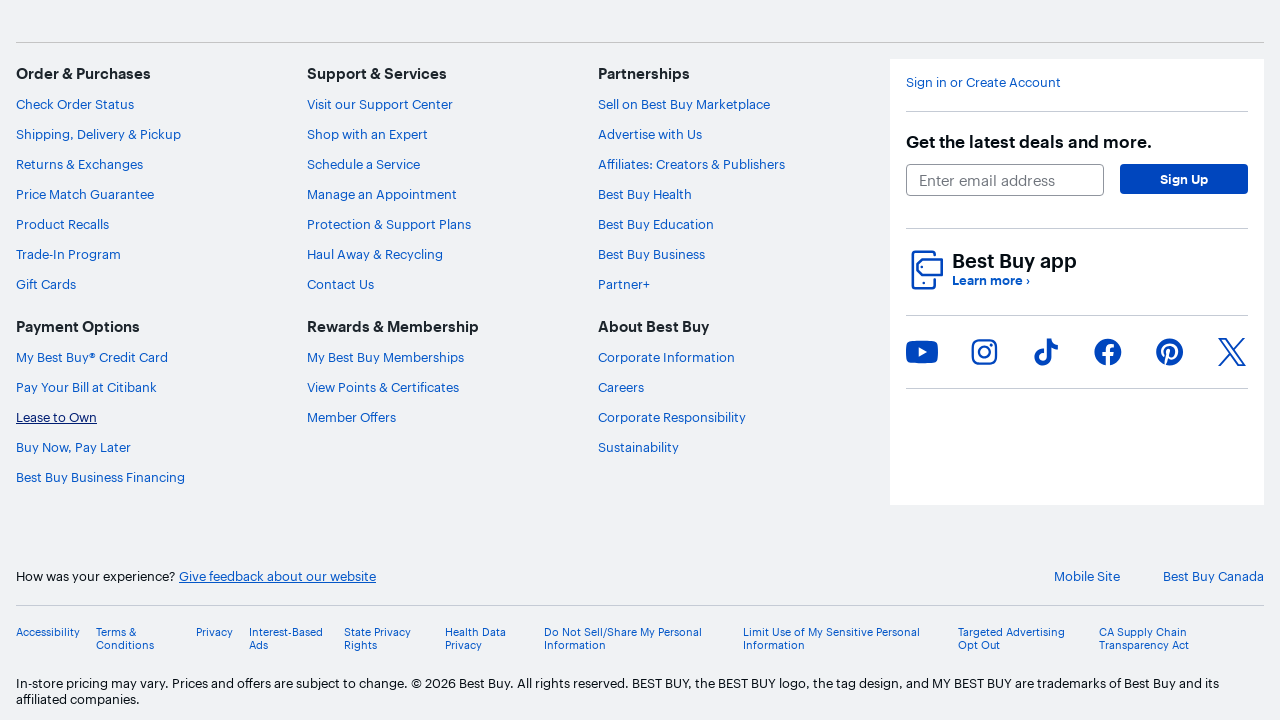

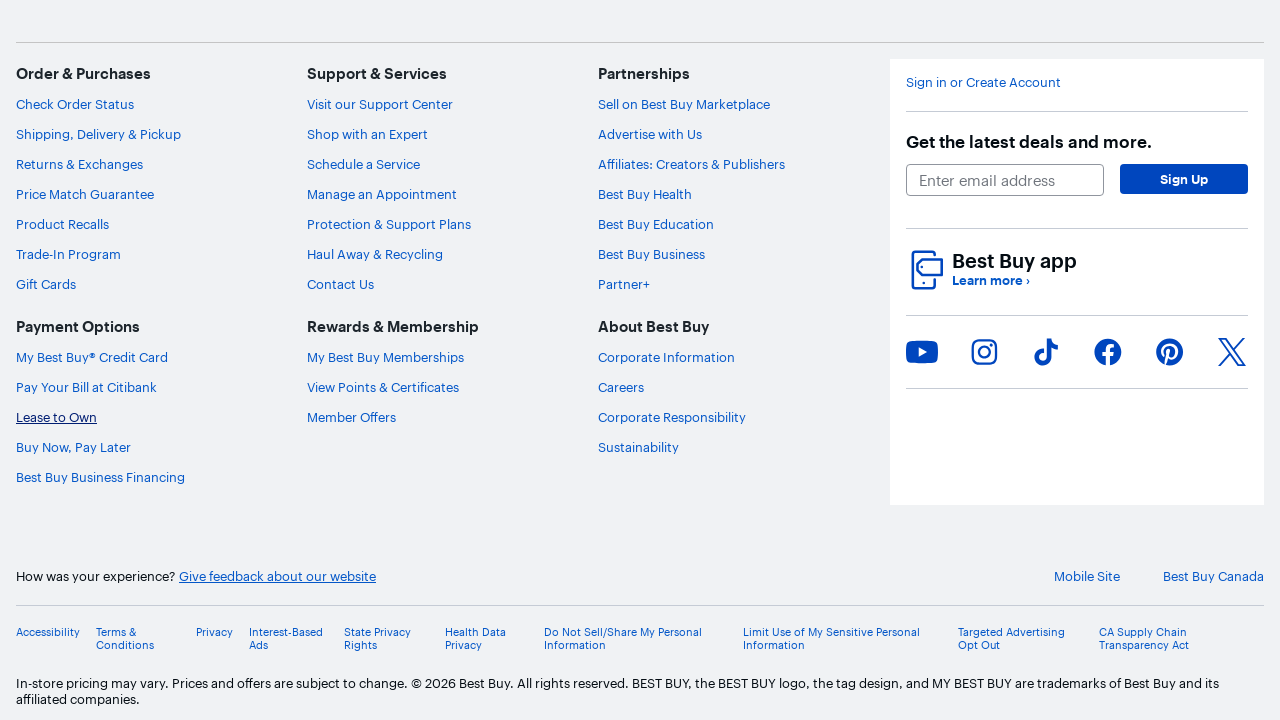